Fills a form with username and email, then submits

Starting URL: https://demoqa.com/text-box

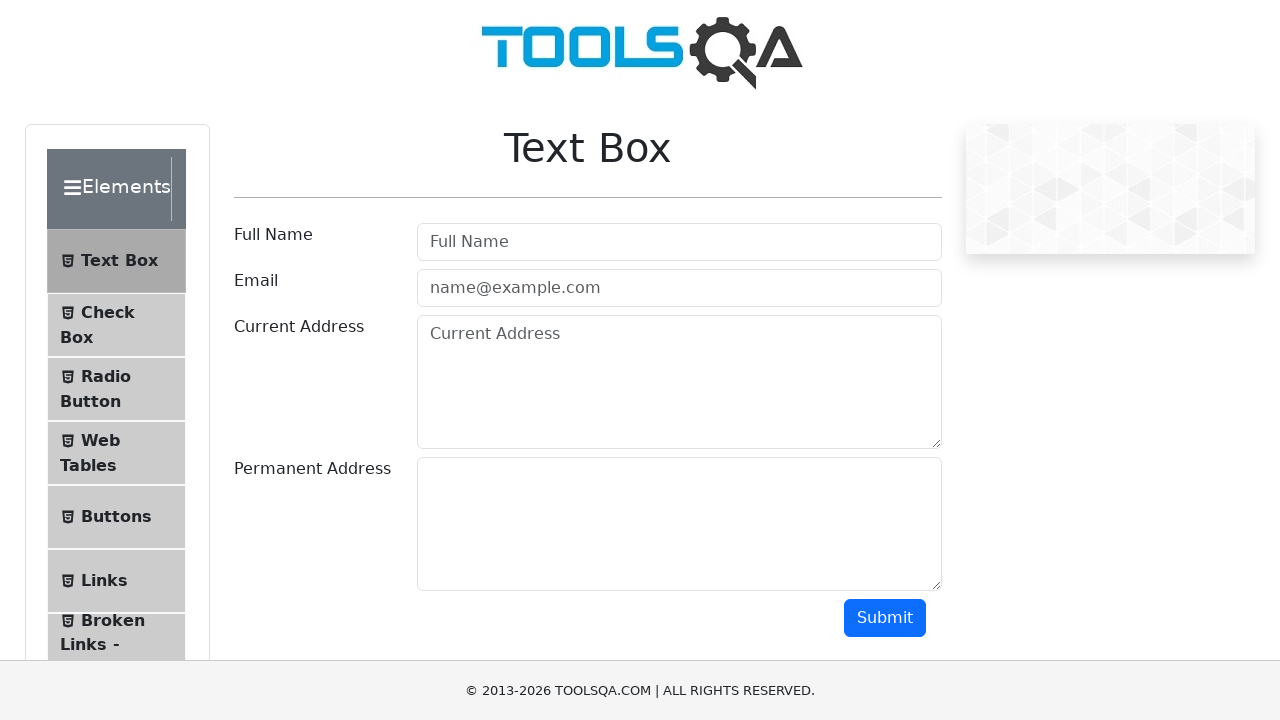

Filled username field with 'Javier' on #userName
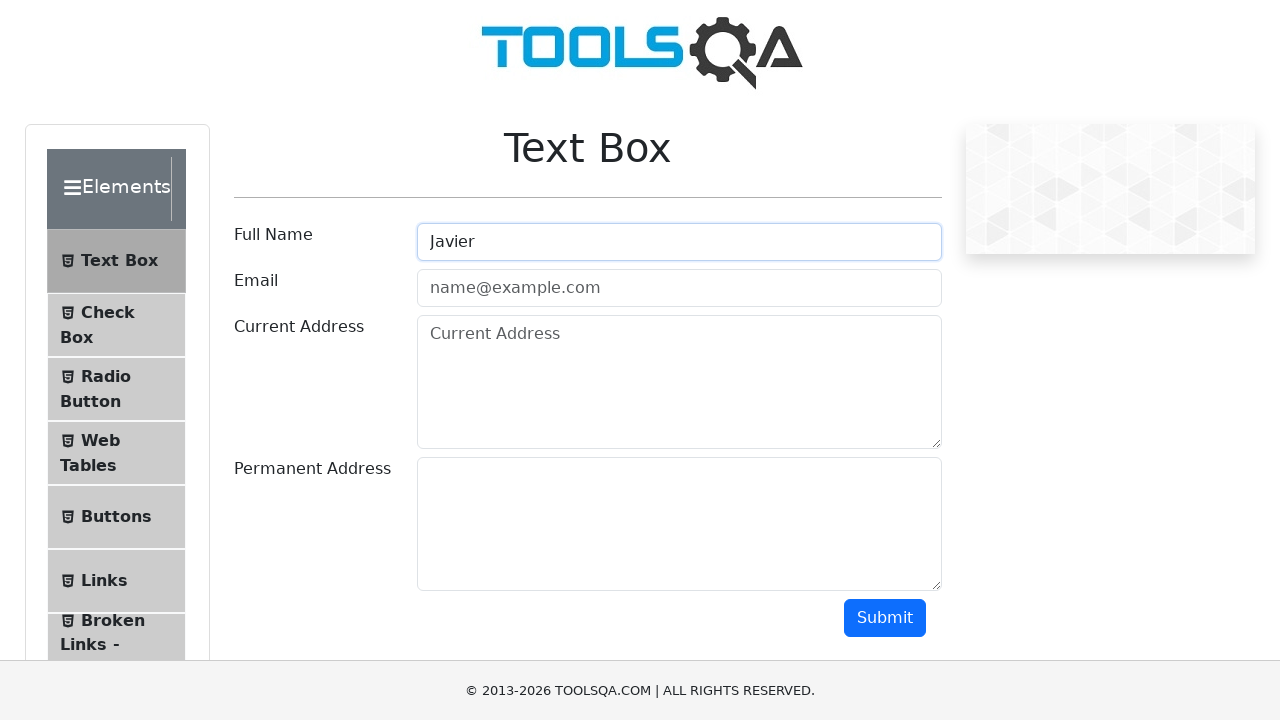

Filled email field with 'Javier@gmail.com' on #userEmail
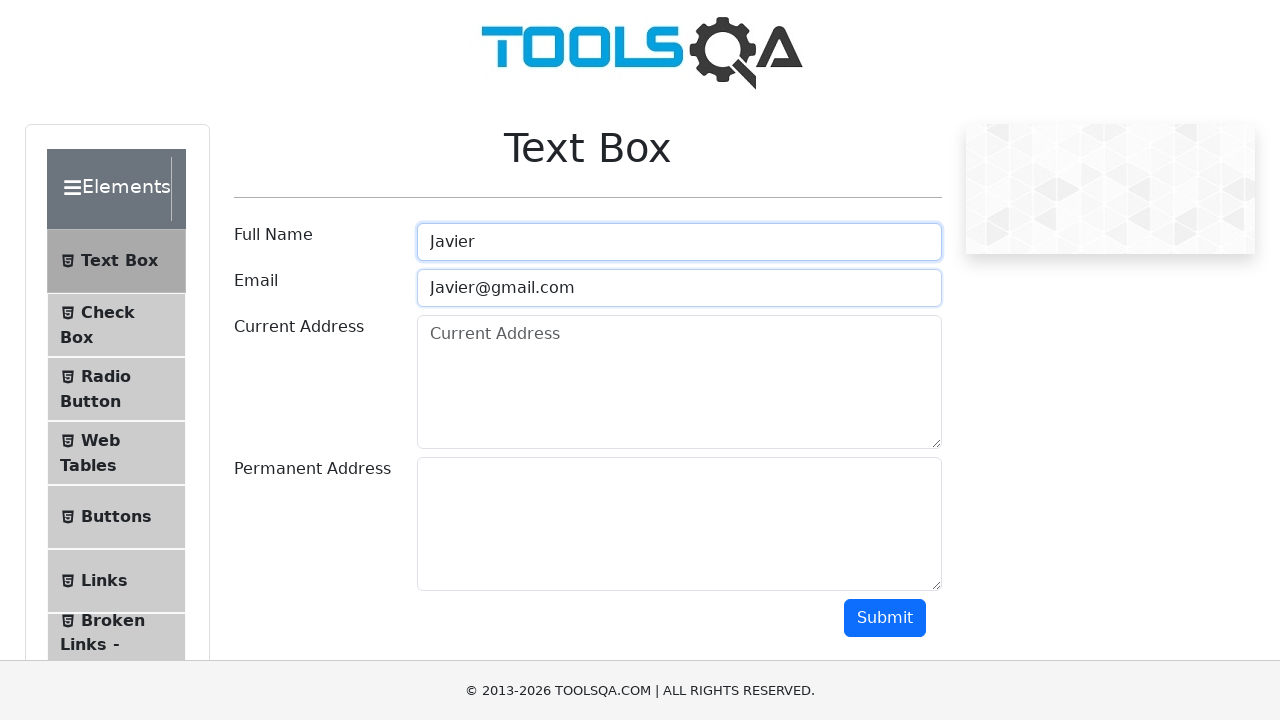

Clicked submit button to submit form at (885, 618) on #submit
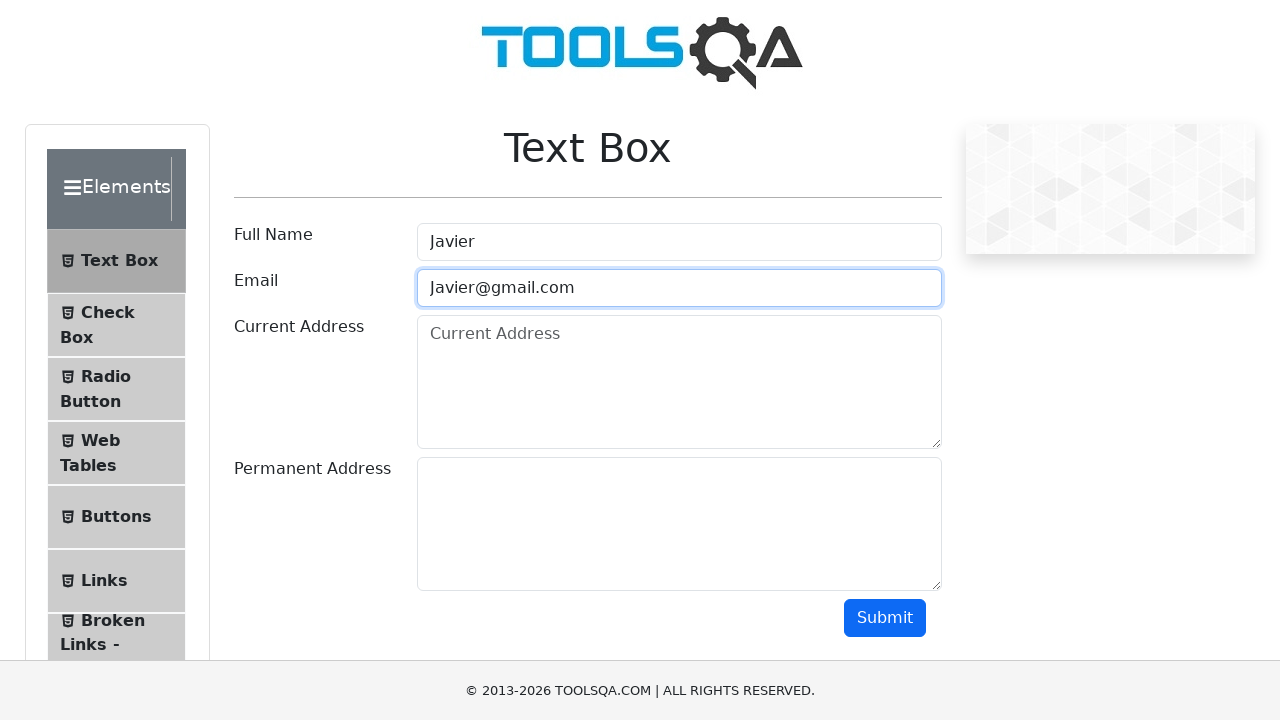

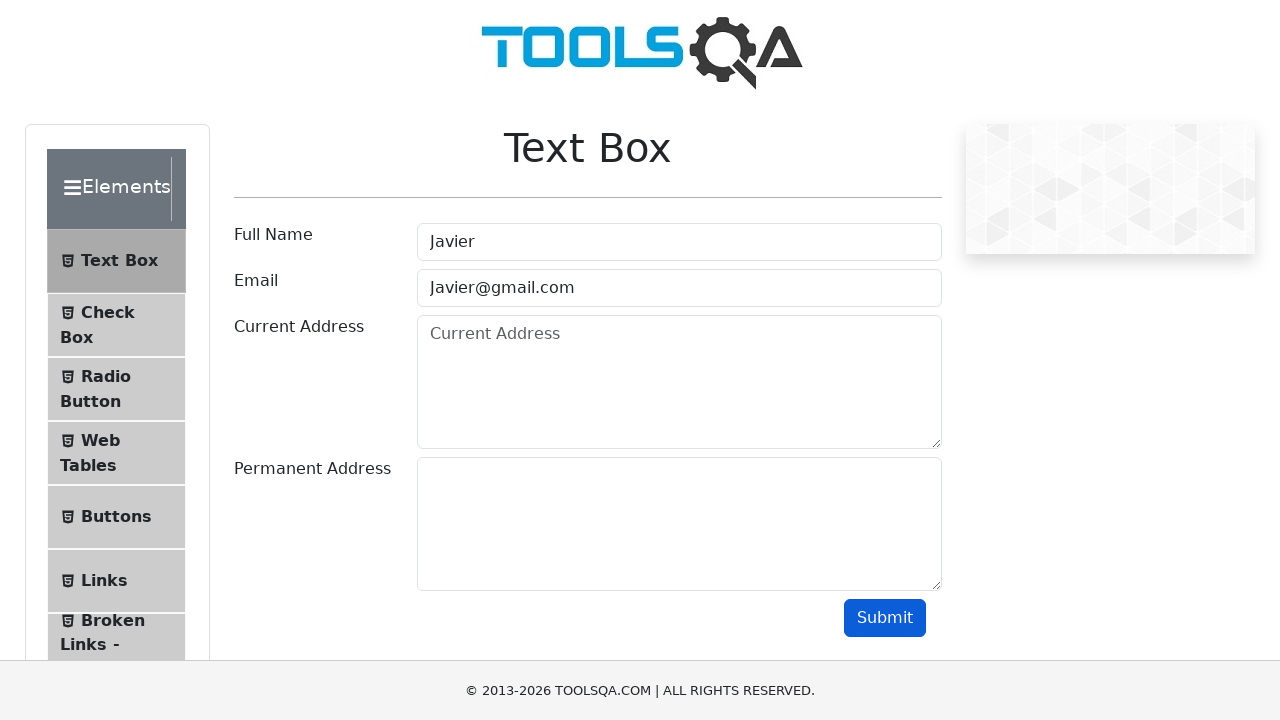